Validates that the subscription email input field and subscribe button are visible on the page

Starting URL: https://automationexercise.com/login

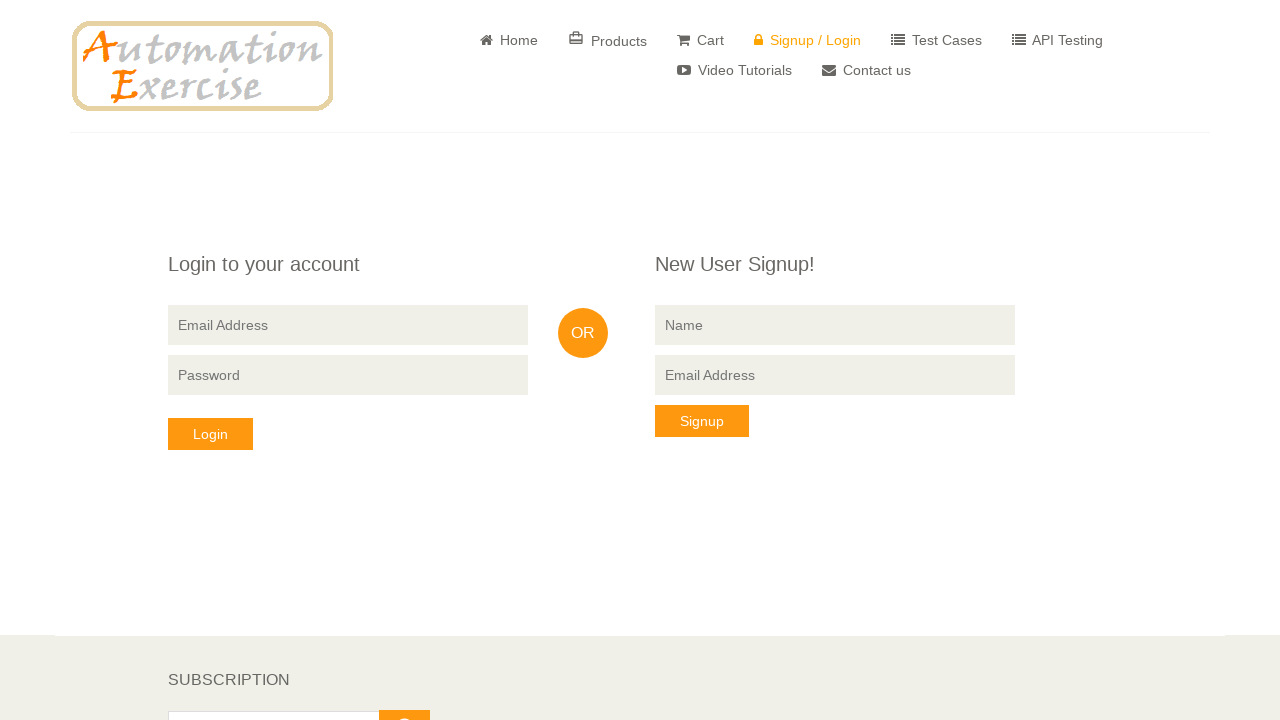

Scrolled page to bottom to reveal subscription section
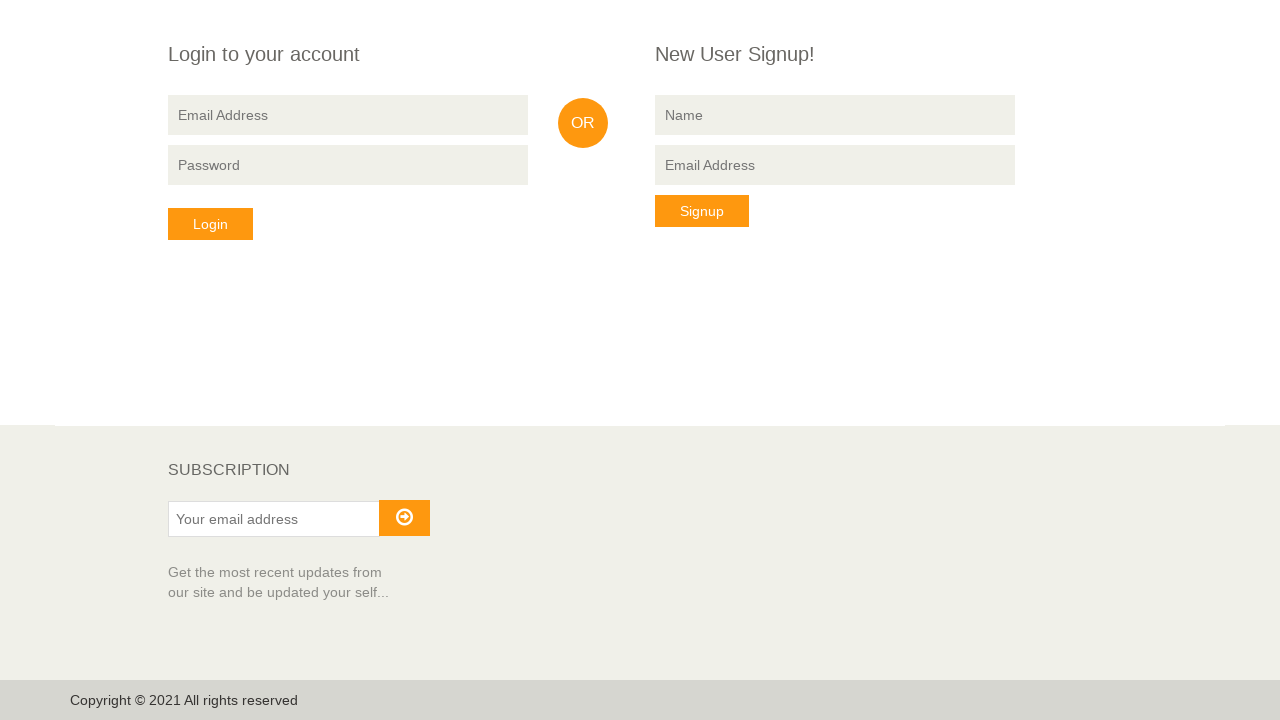

Located subscription email input field
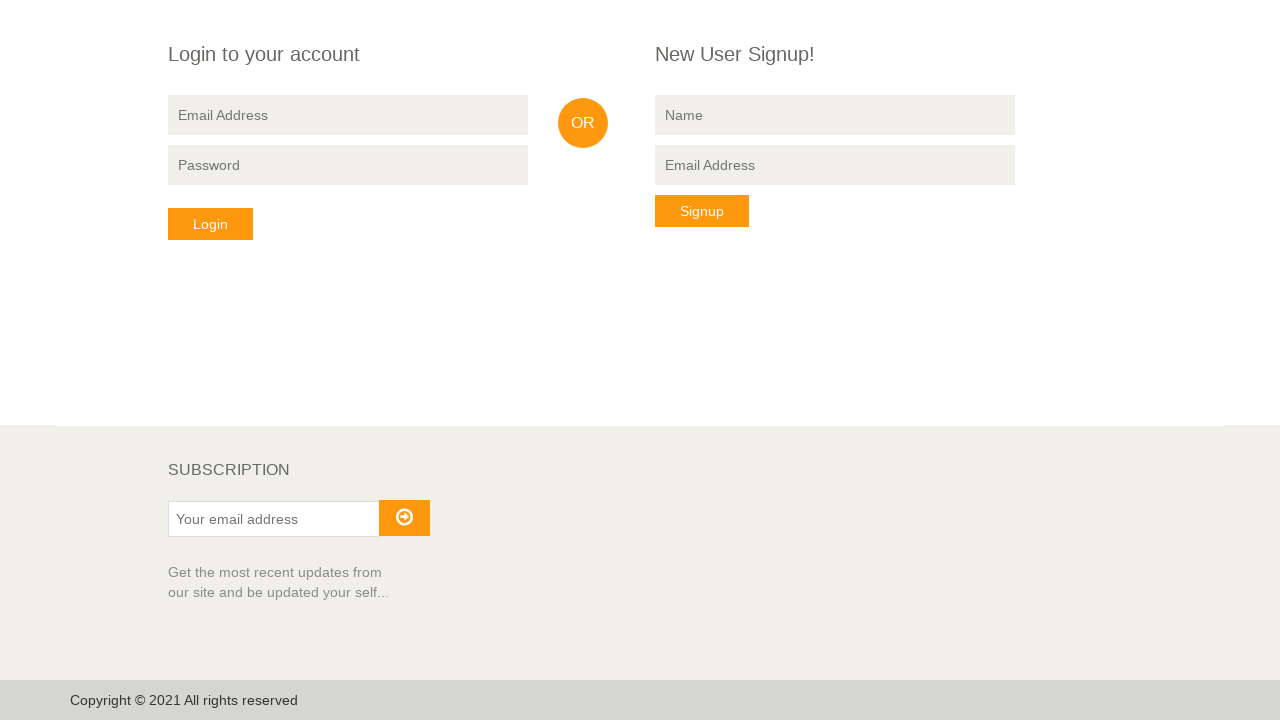

Subscription email input field is visible
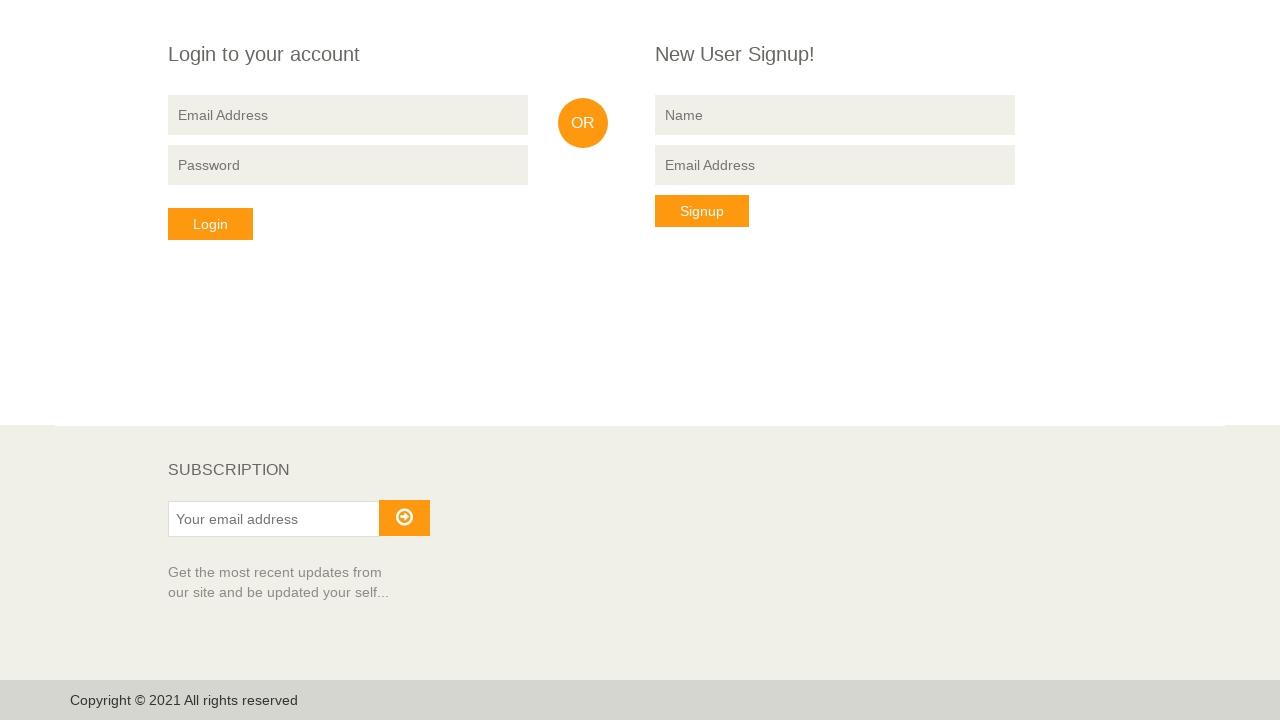

Verified subscription email input is visible
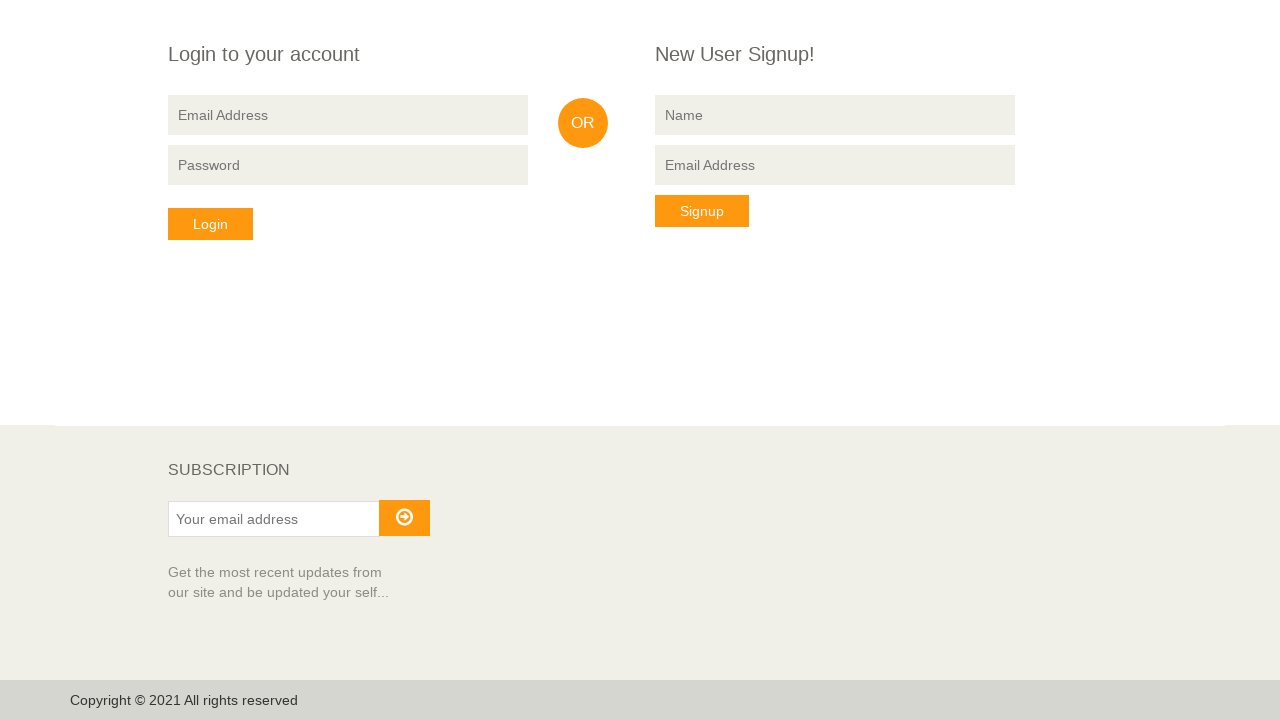

Located subscribe button
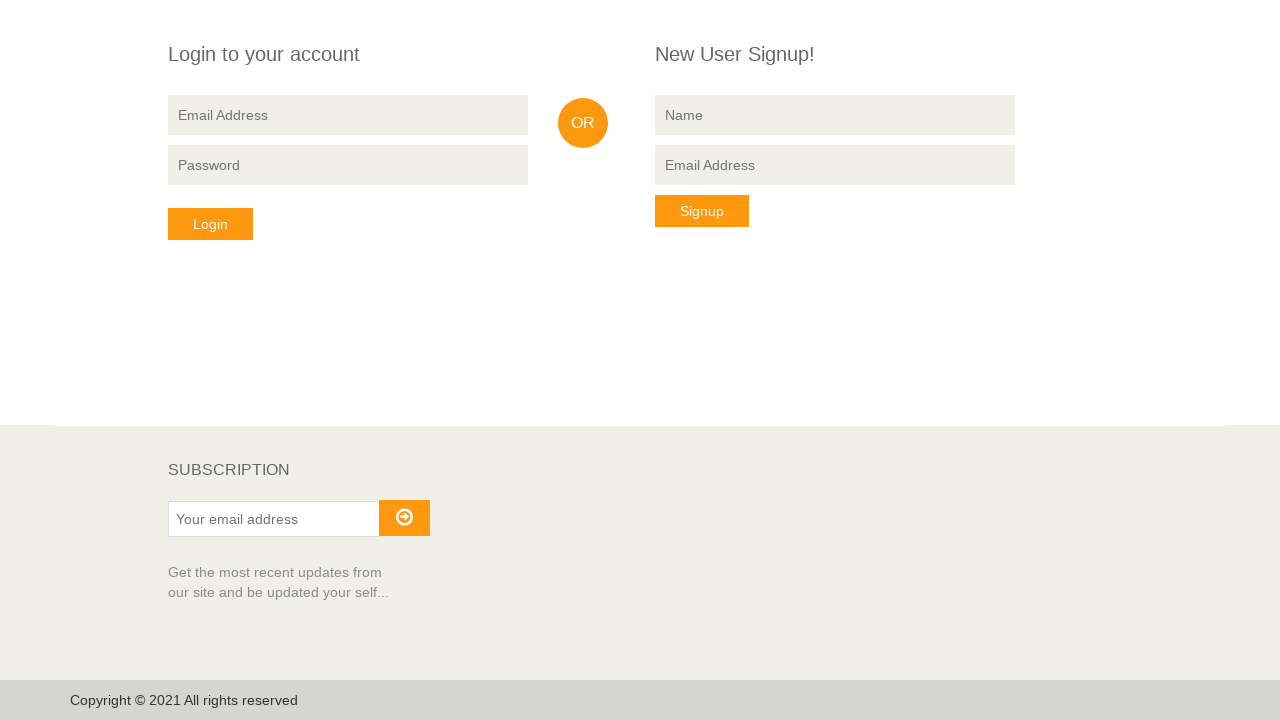

Verified subscribe button is visible
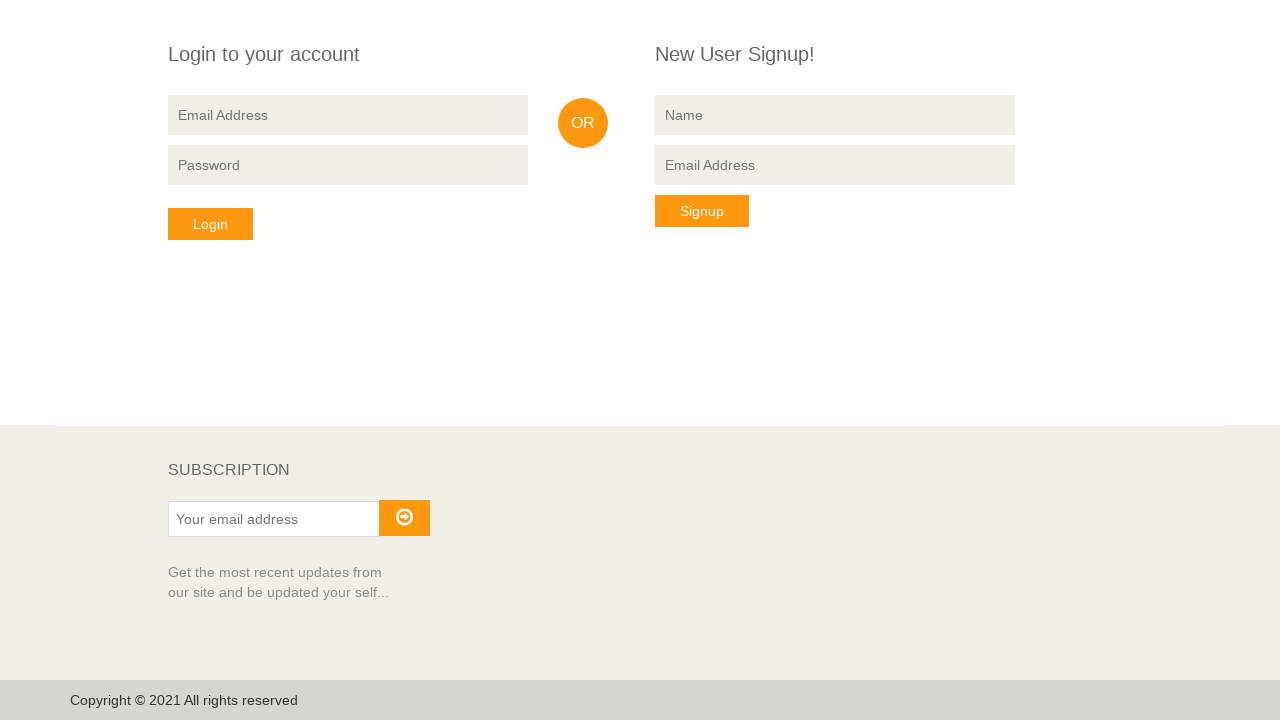

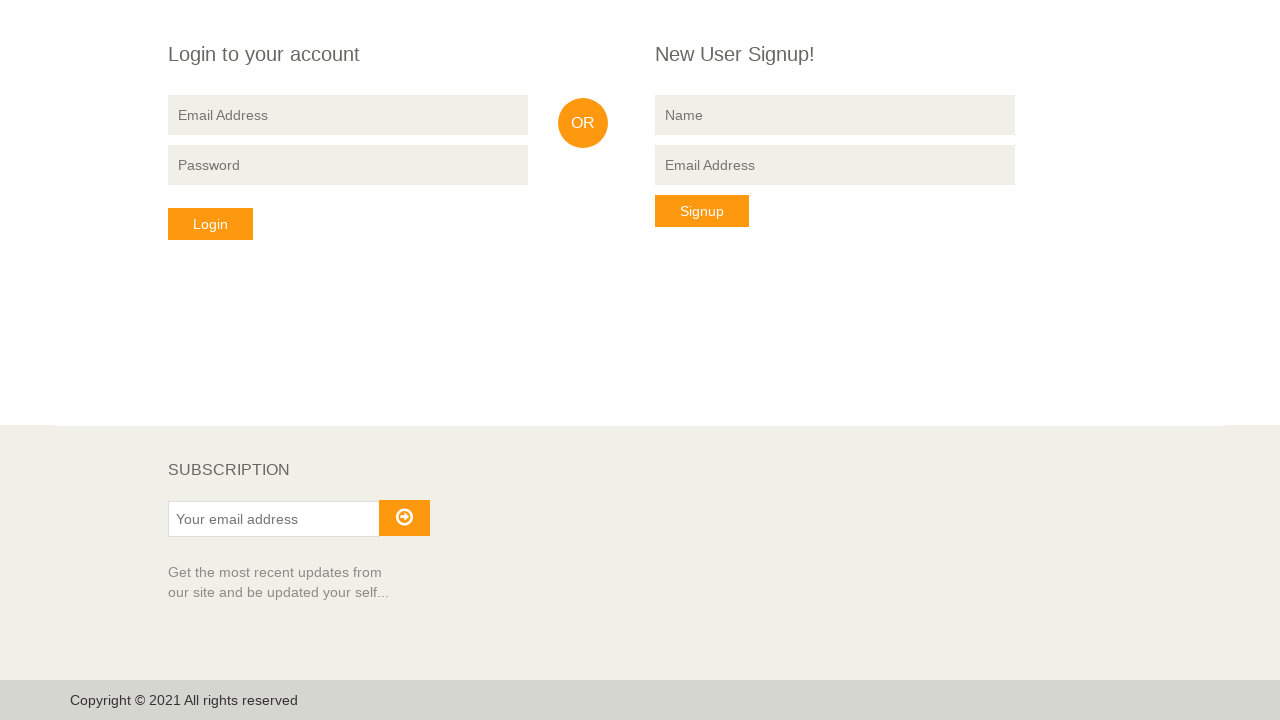